Performs a click-and-hold, move, and release sequence to drag an element on a demo page

Starting URL: https://crossbrowsertesting.github.io/drag-and-drop

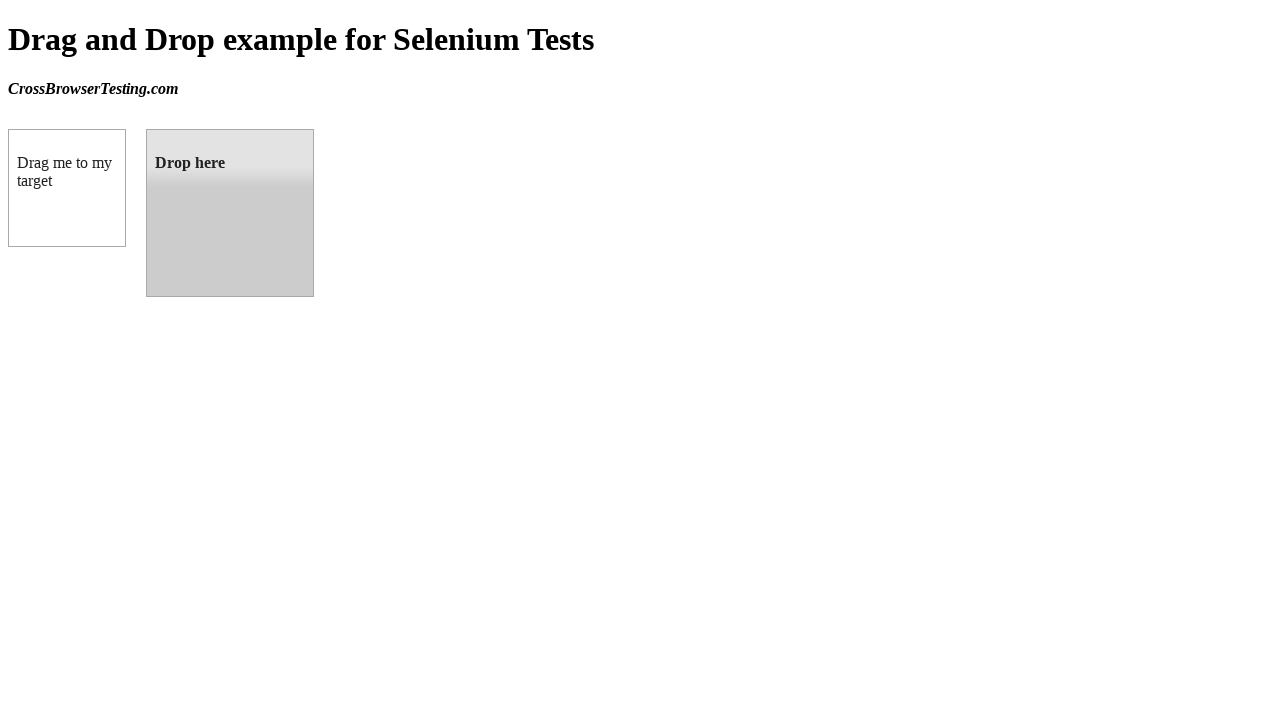

Located draggable source element
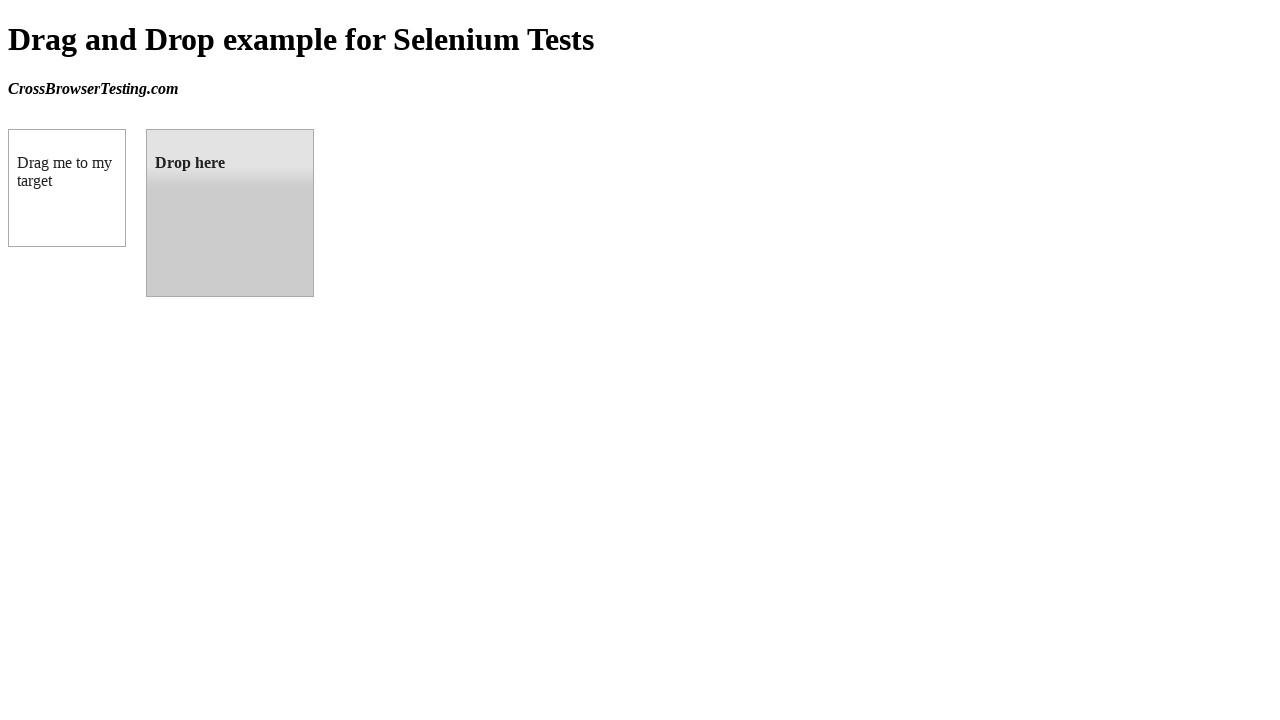

Located droppable target element
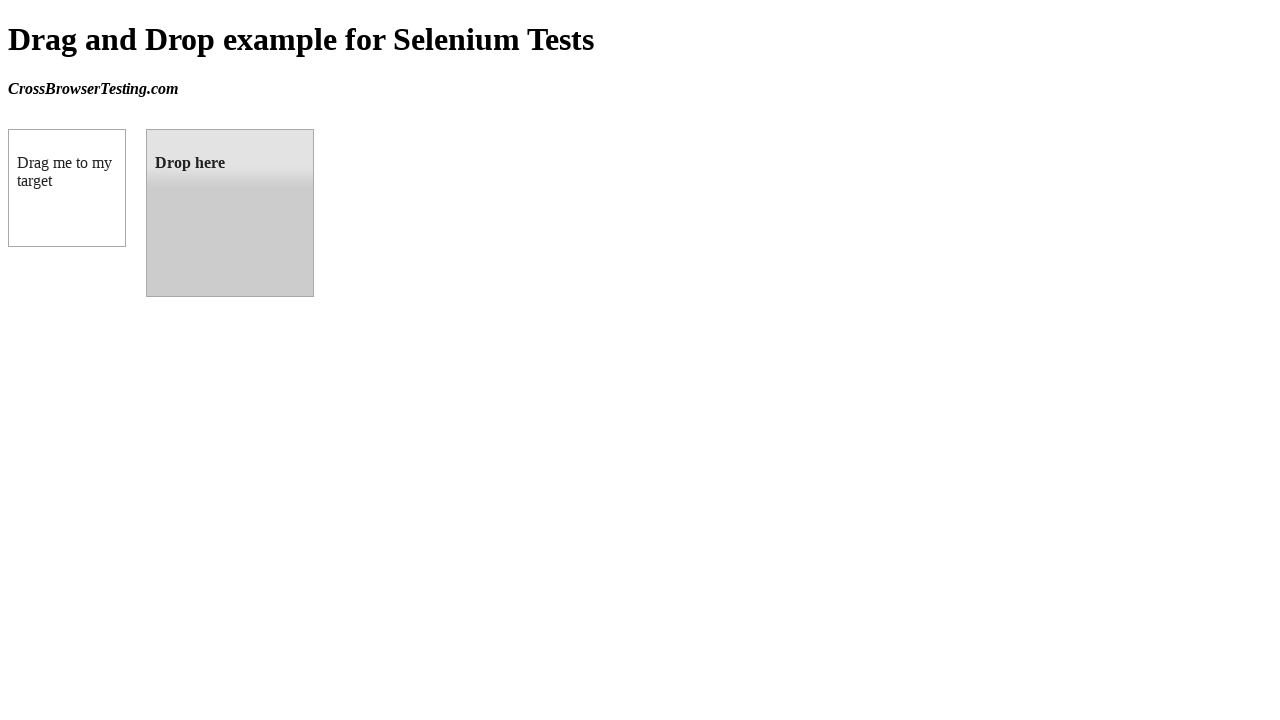

Source element is ready
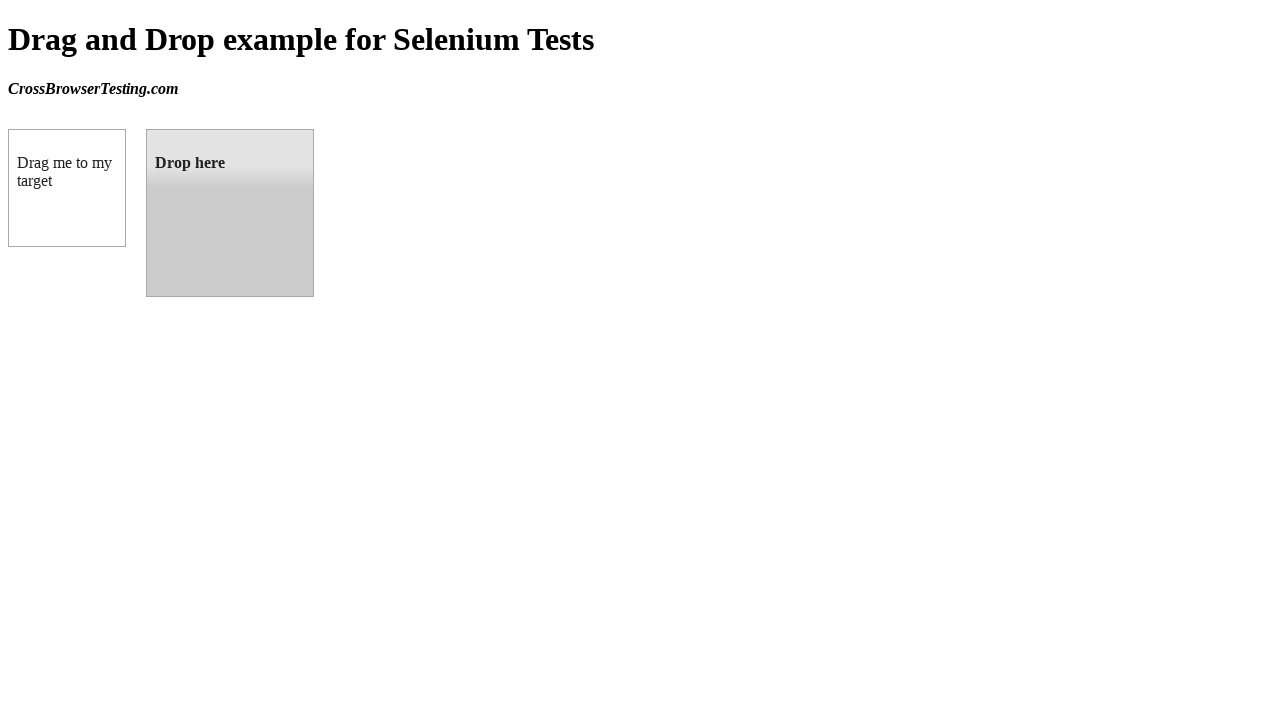

Target element is ready
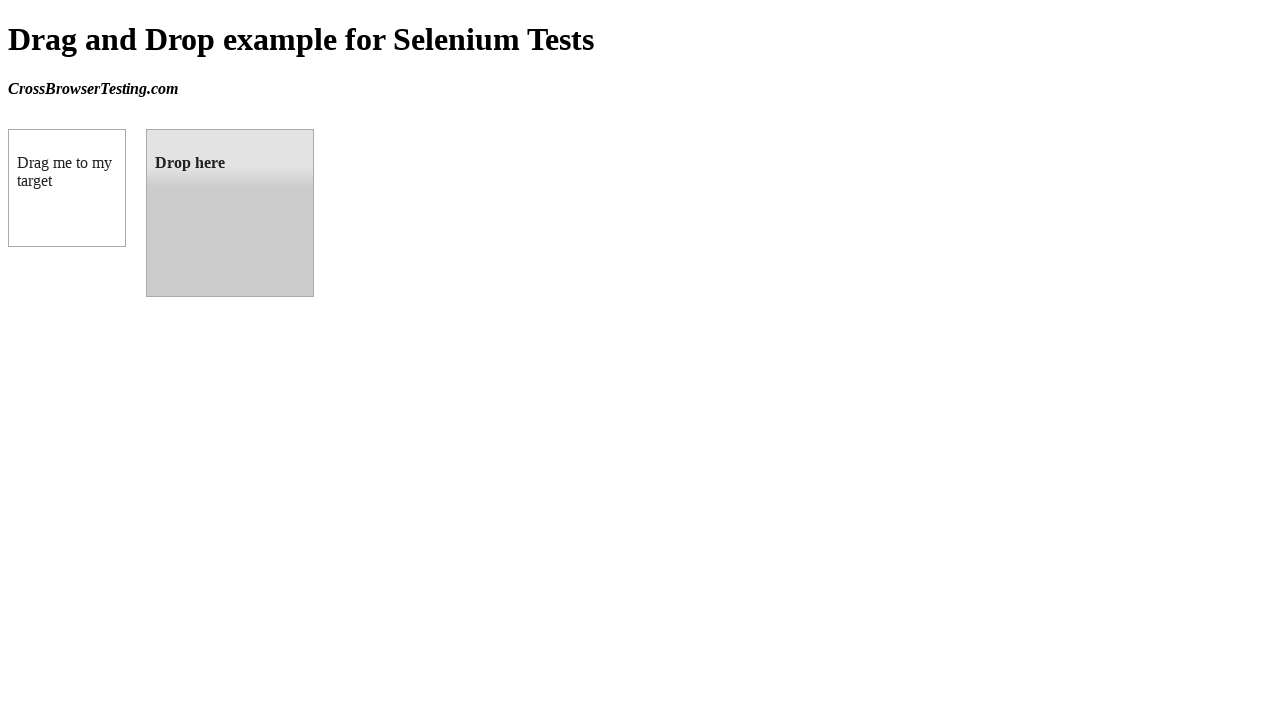

Retrieved bounding box of source element
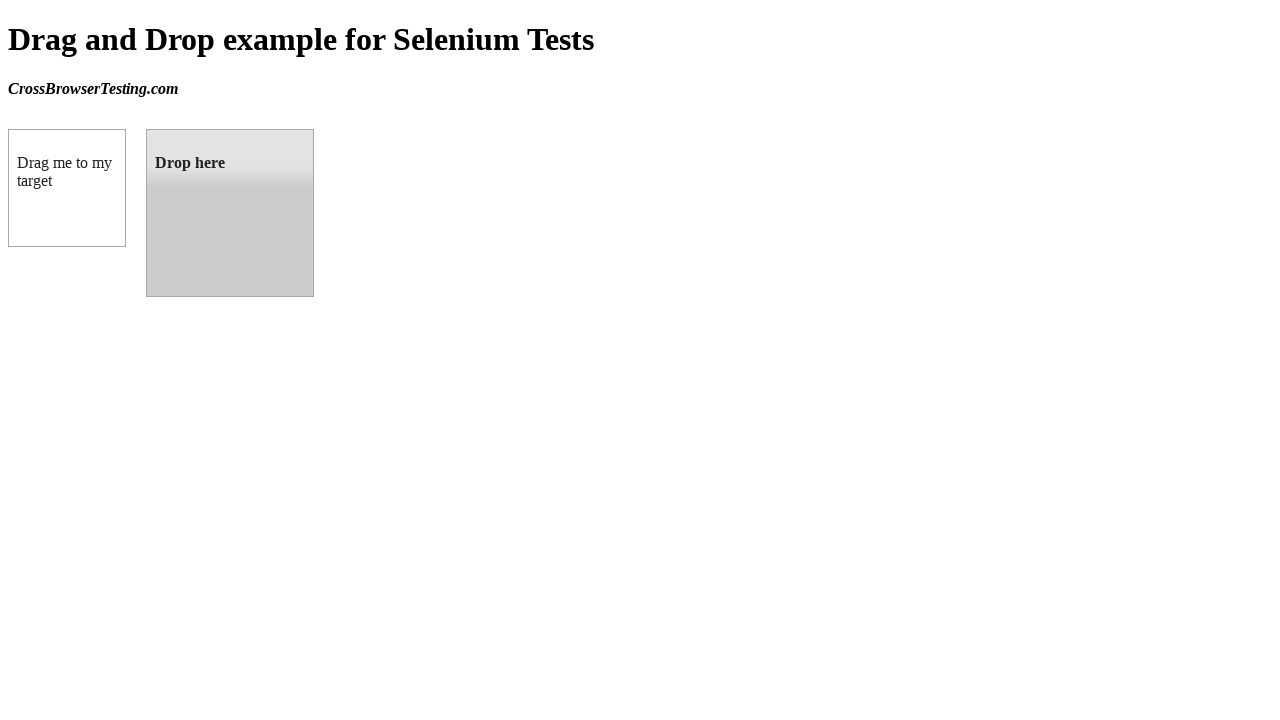

Retrieved bounding box of target element
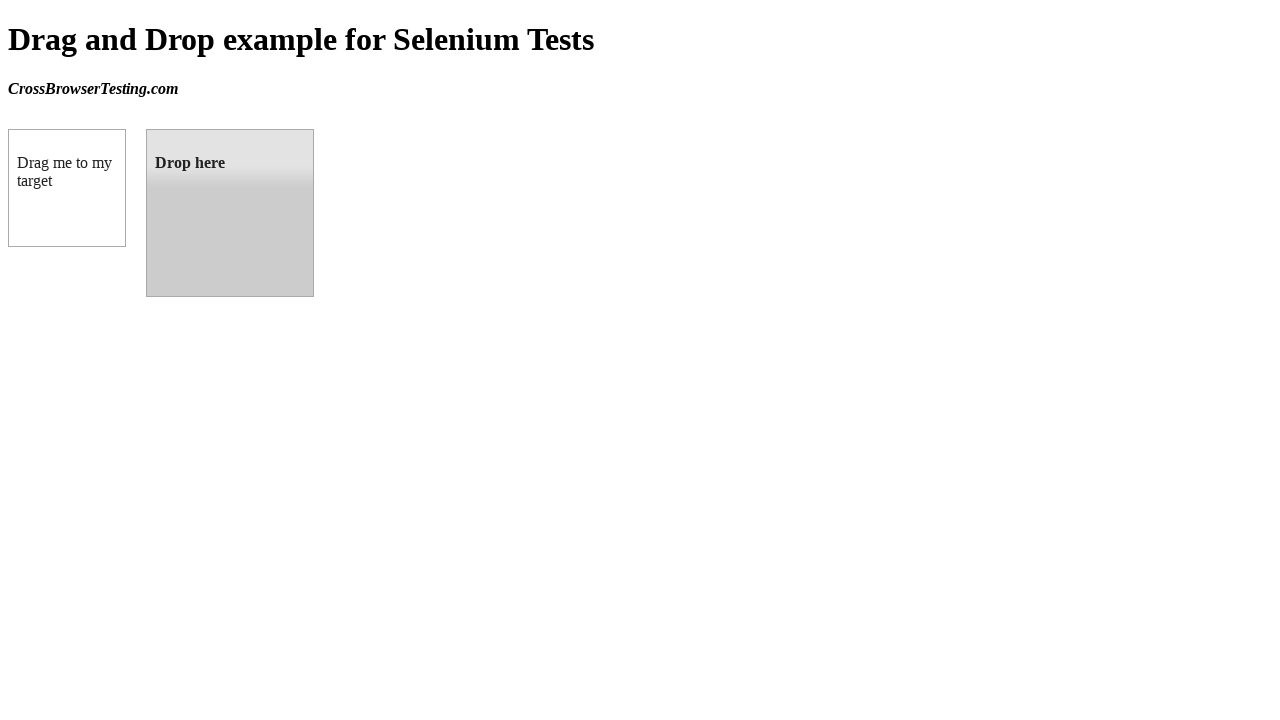

Moved mouse to center of source element at (67, 188)
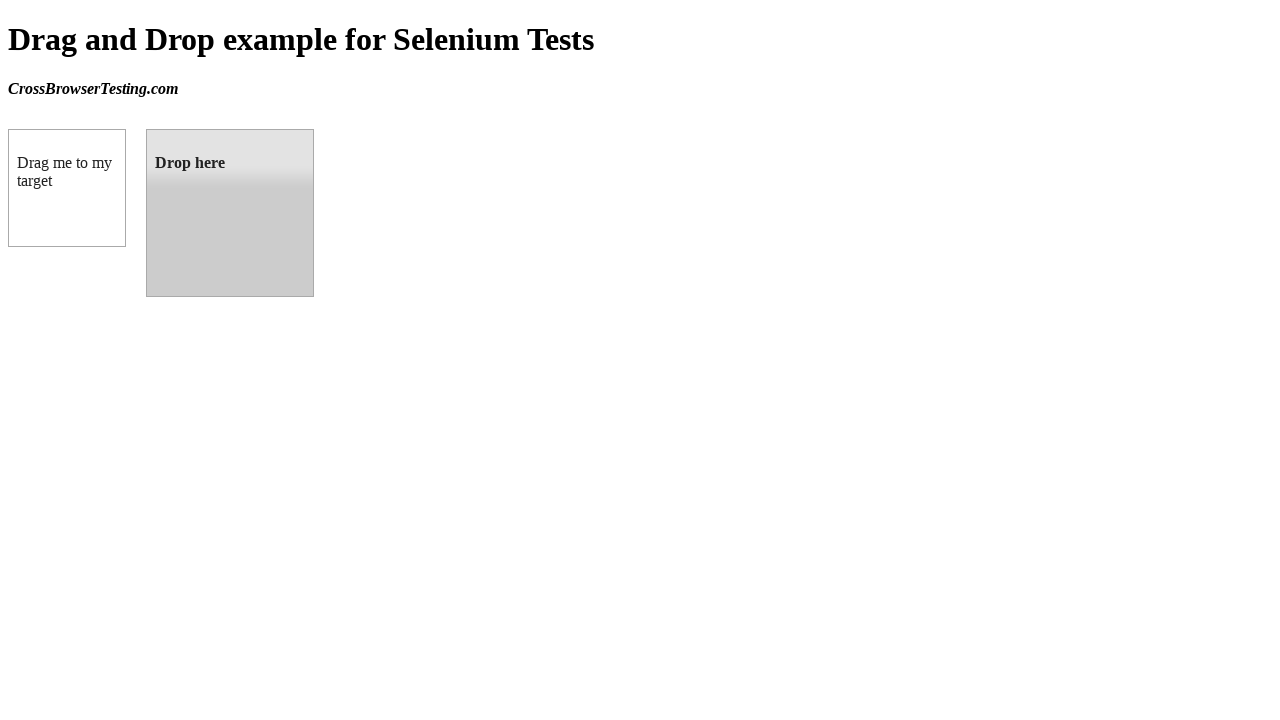

Pressed mouse button down on source element at (67, 188)
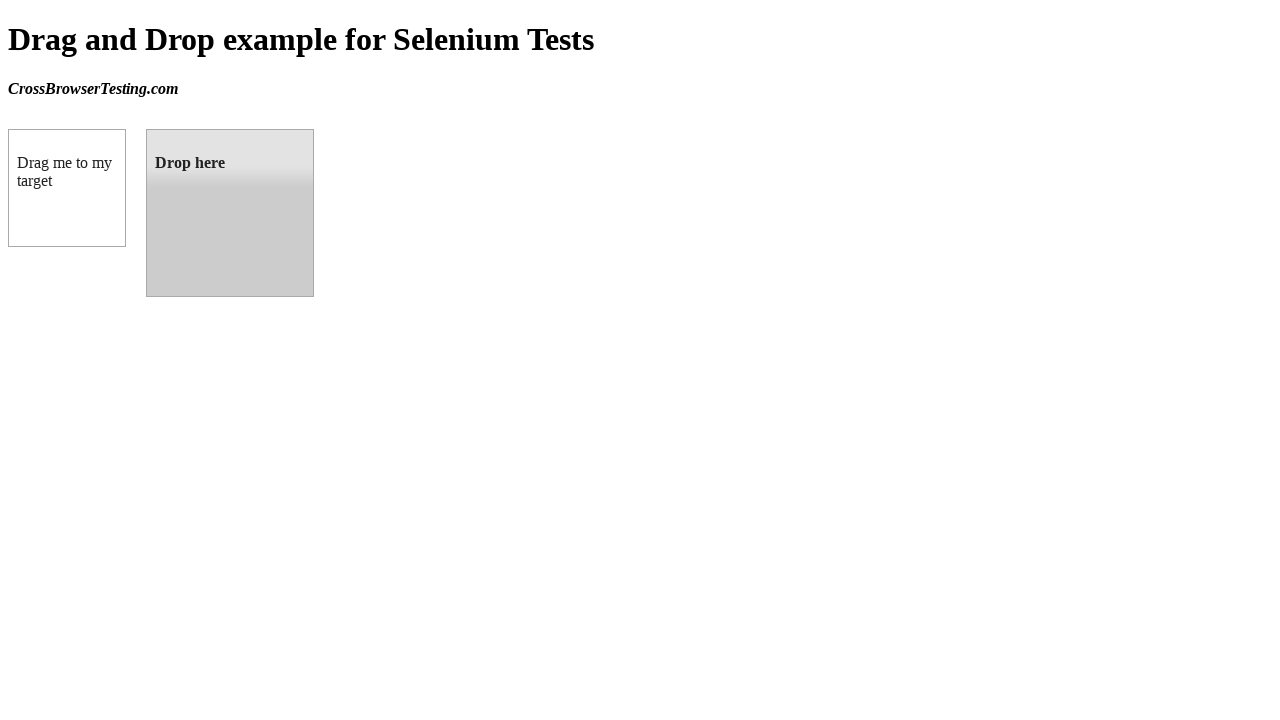

Moved mouse to center of target element while holding button at (230, 213)
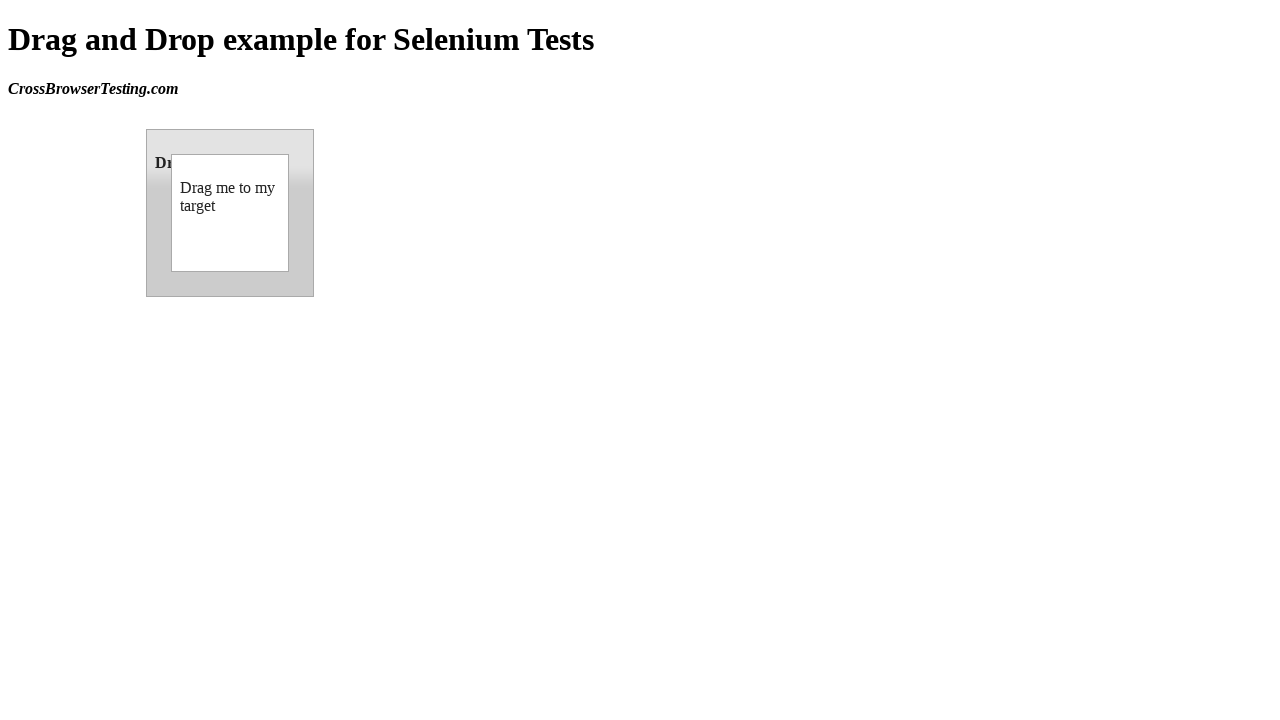

Released mouse button on target element to complete drag and drop at (230, 213)
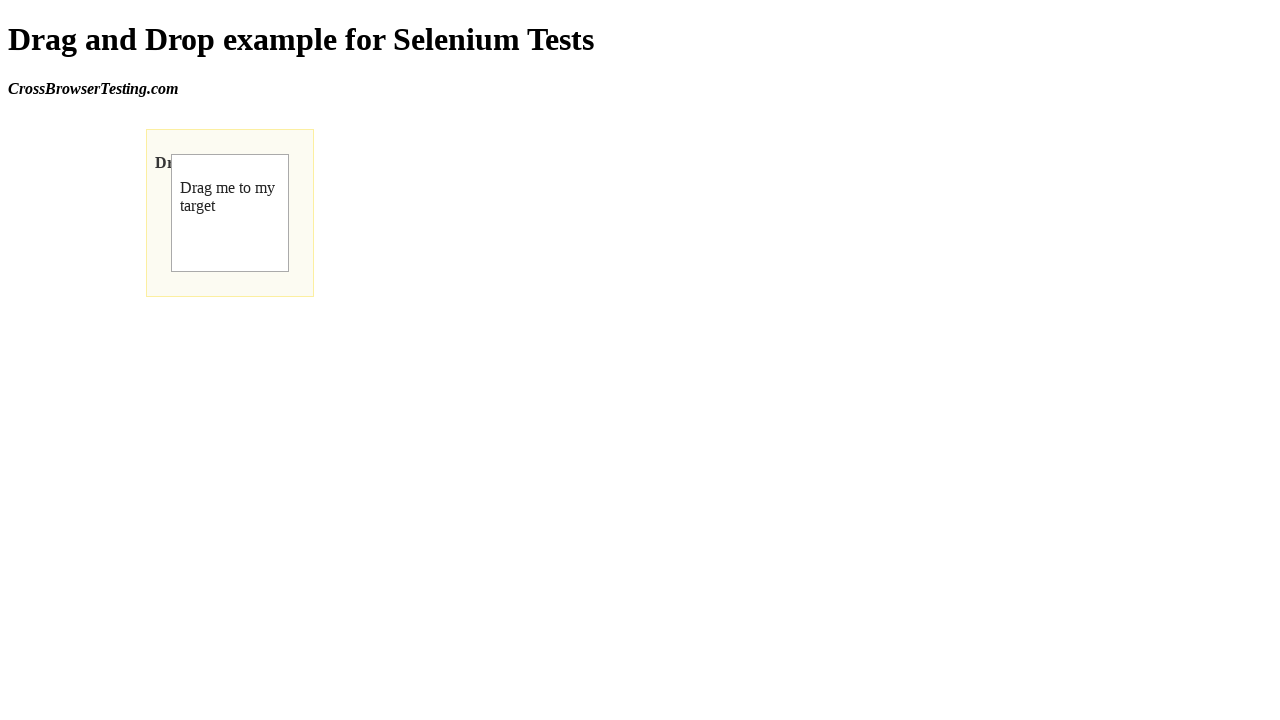

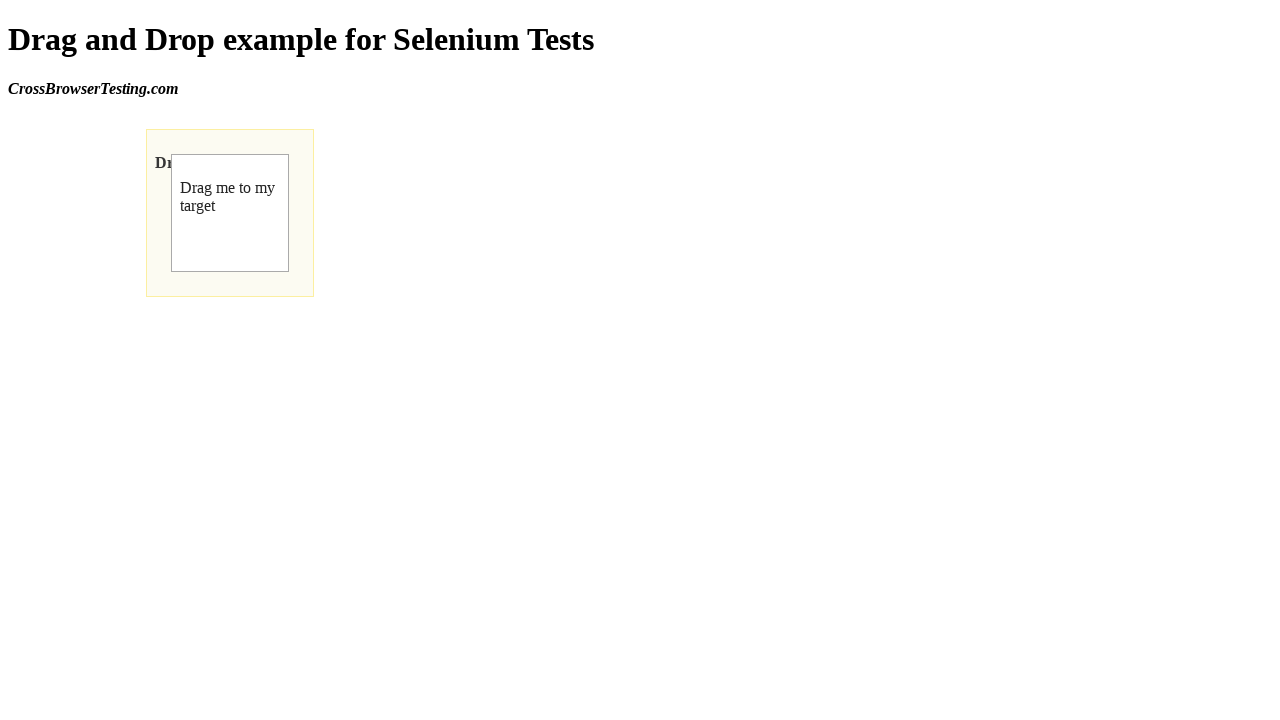